Tests navigation to the Selenium documentation page by clicking the Documentation link

Starting URL: https://www.selenium.dev

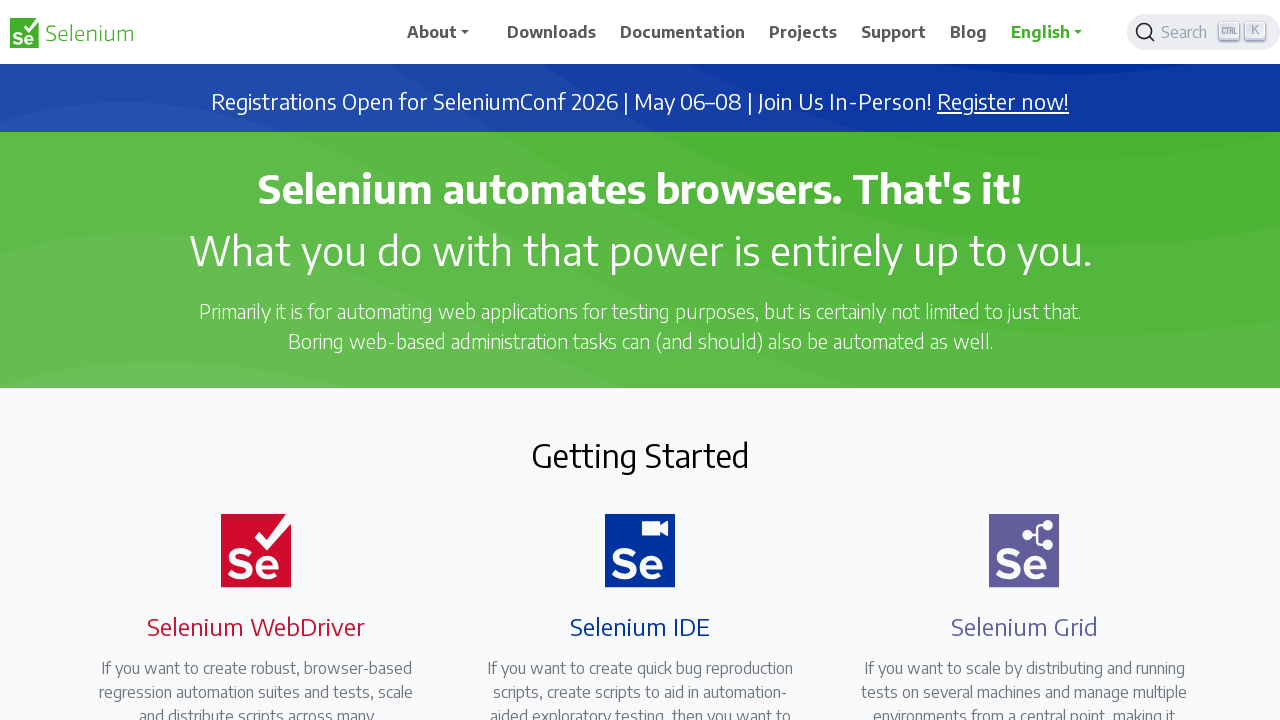

Clicked Documentation link in navigation at (683, 32) on xpath=//a[@class='nav-link'][@href='/documentation']/span
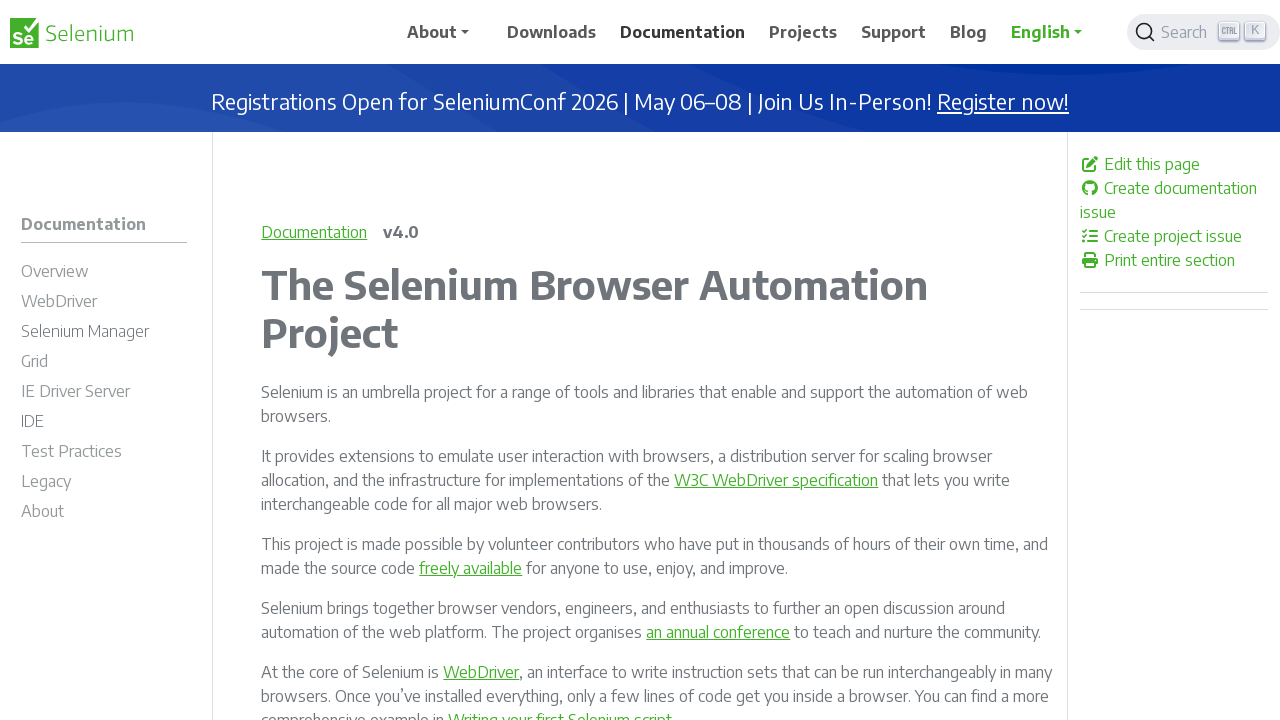

Navigated to Selenium documentation page
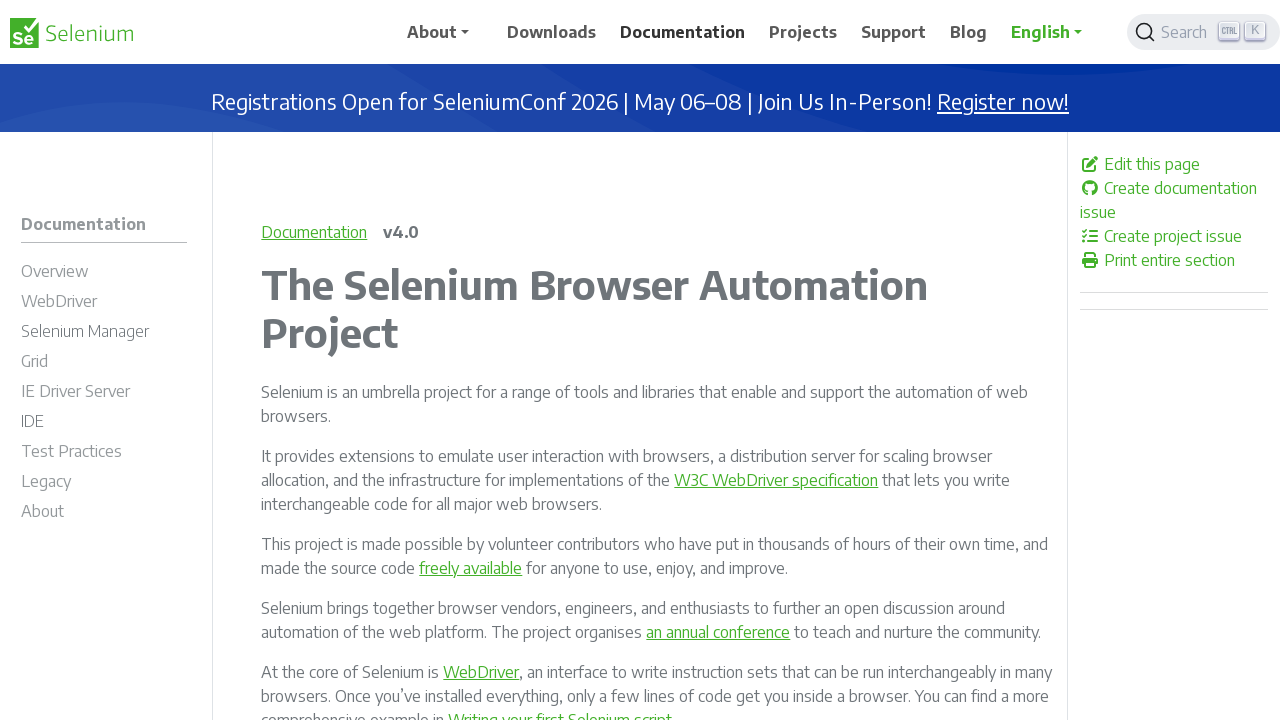

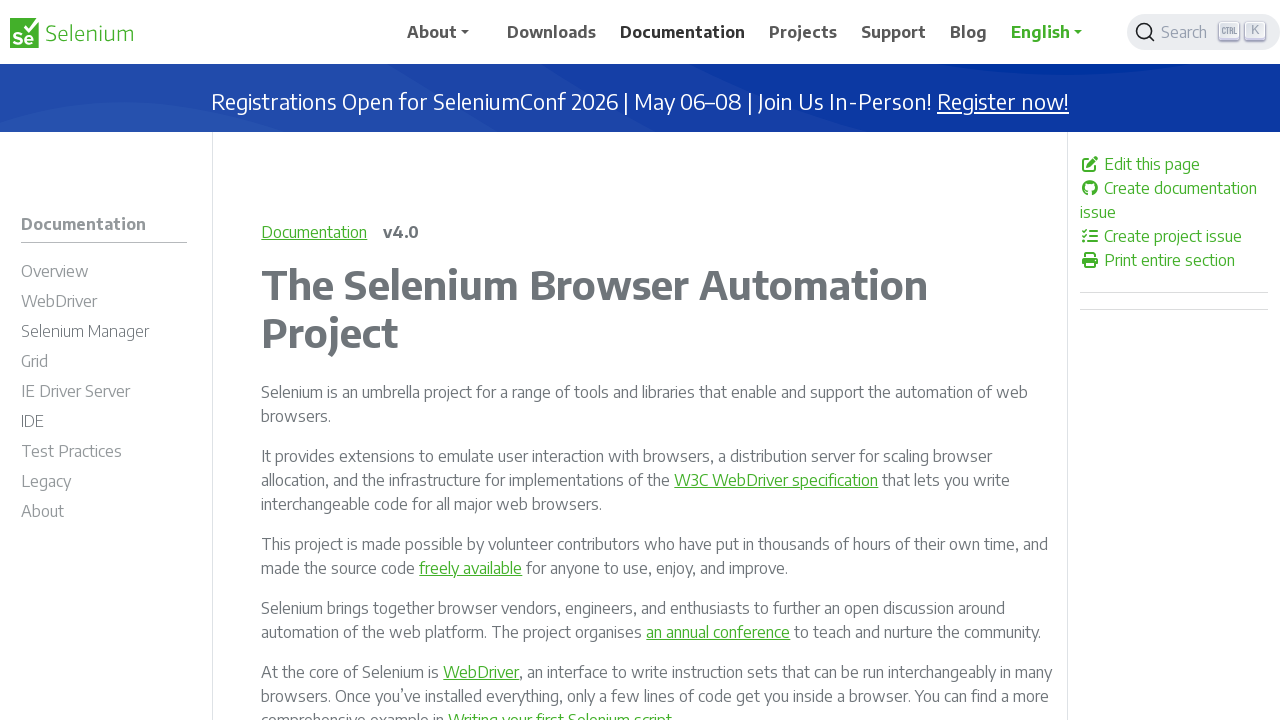